Tests navigation to the Checkboxes page by clicking the Checkboxes link and verifying the page heading displays correctly

Starting URL: http://the-internet.herokuapp.com/

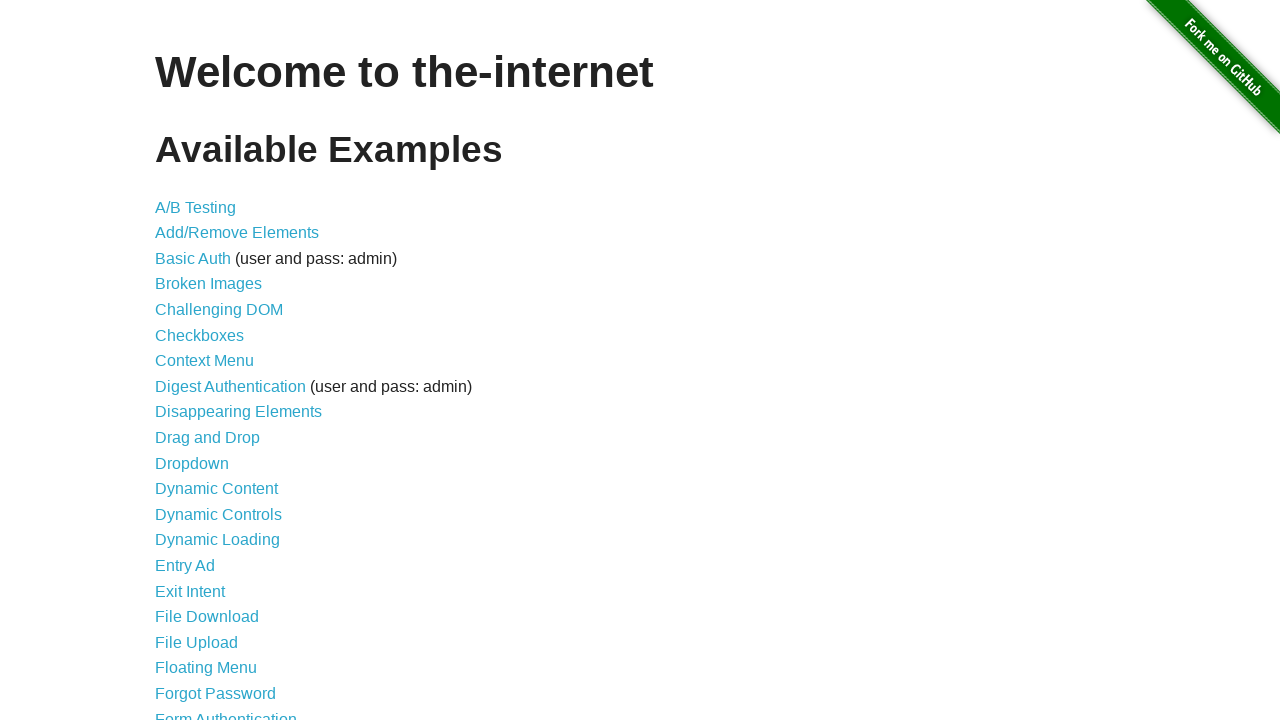

Clicked on the Checkboxes link at (200, 335) on text=Checkboxes
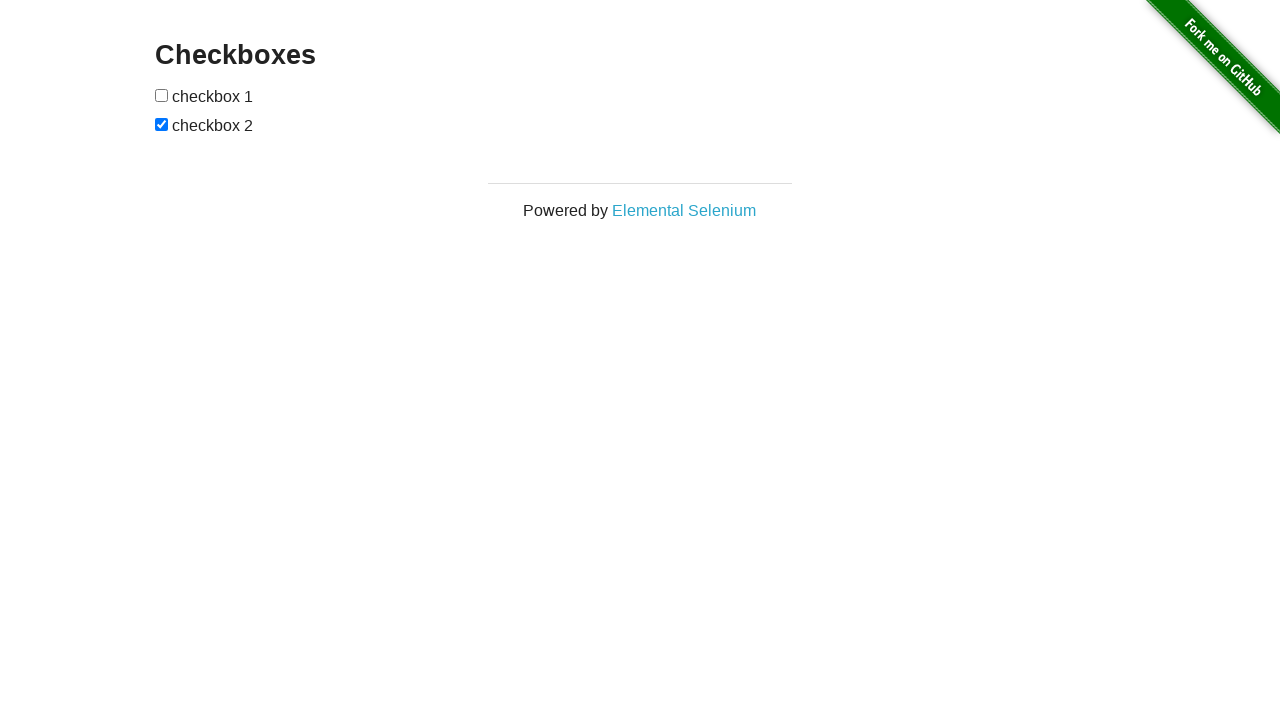

Checkboxes page header loaded and verified
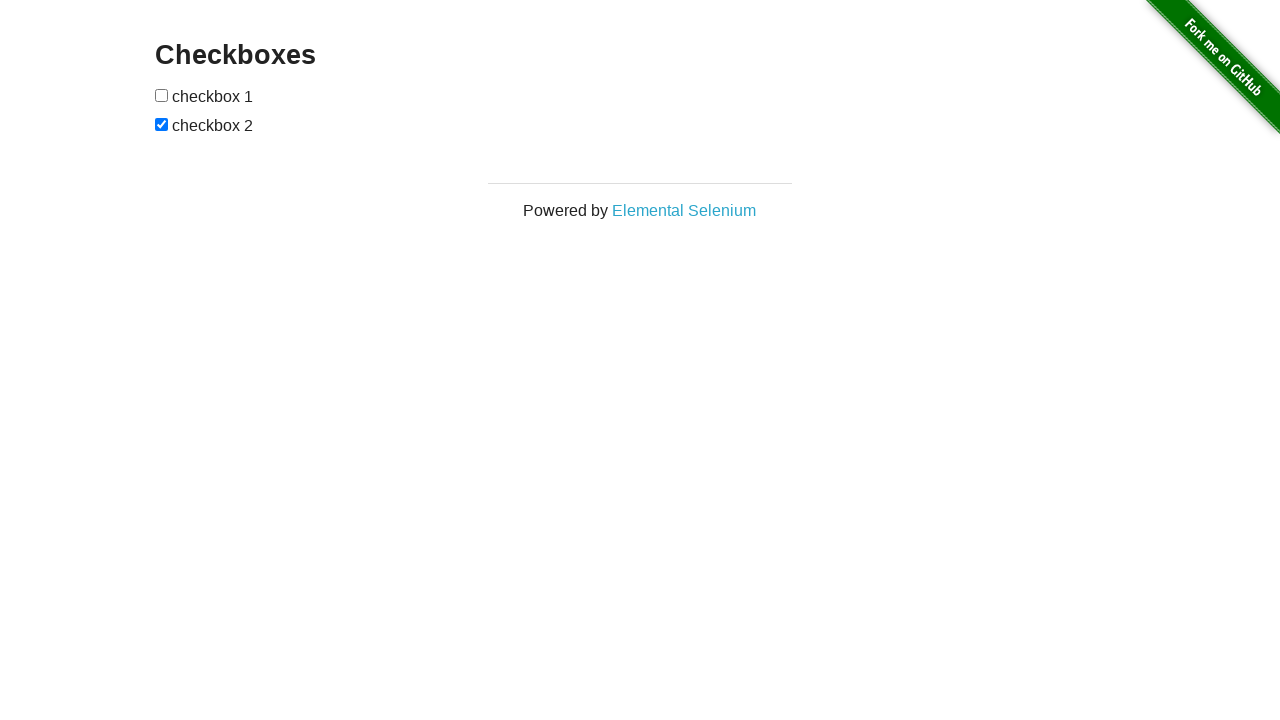

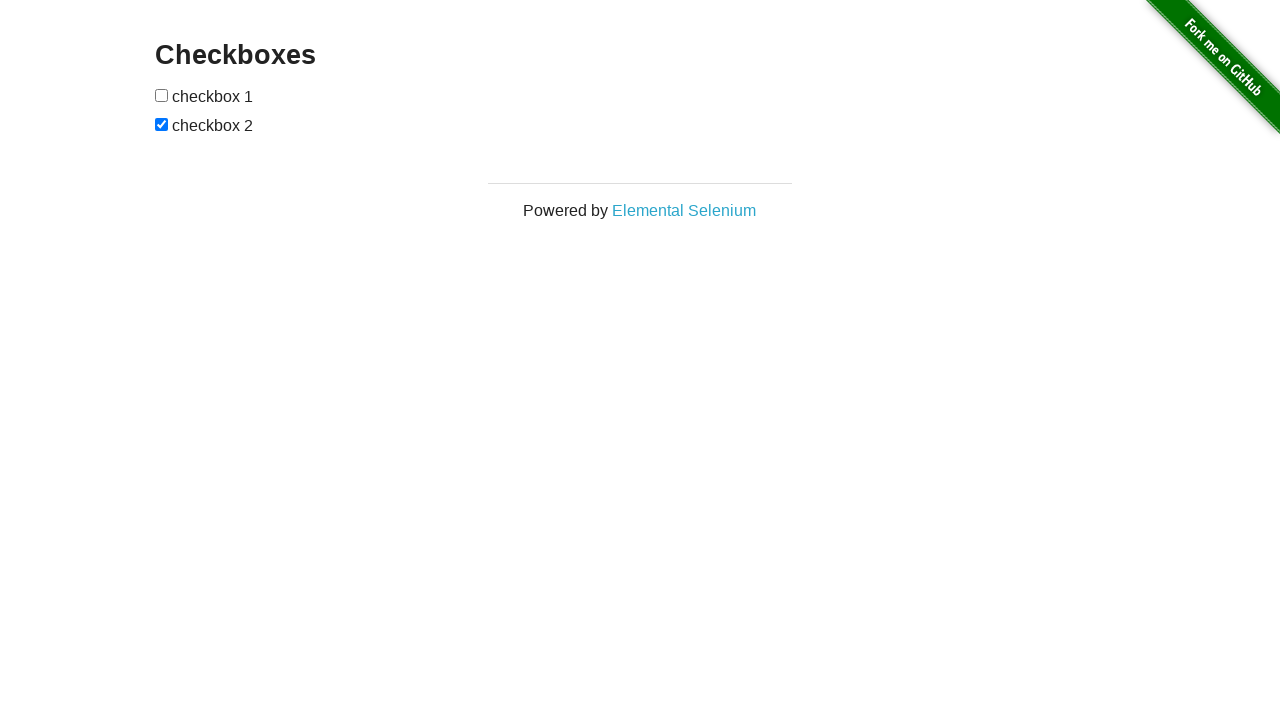